Tests mouse hover functionality by hovering over an avatar element and verifying that hidden content (h5 element) becomes visible

Starting URL: https://the-internet.herokuapp.com/hovers

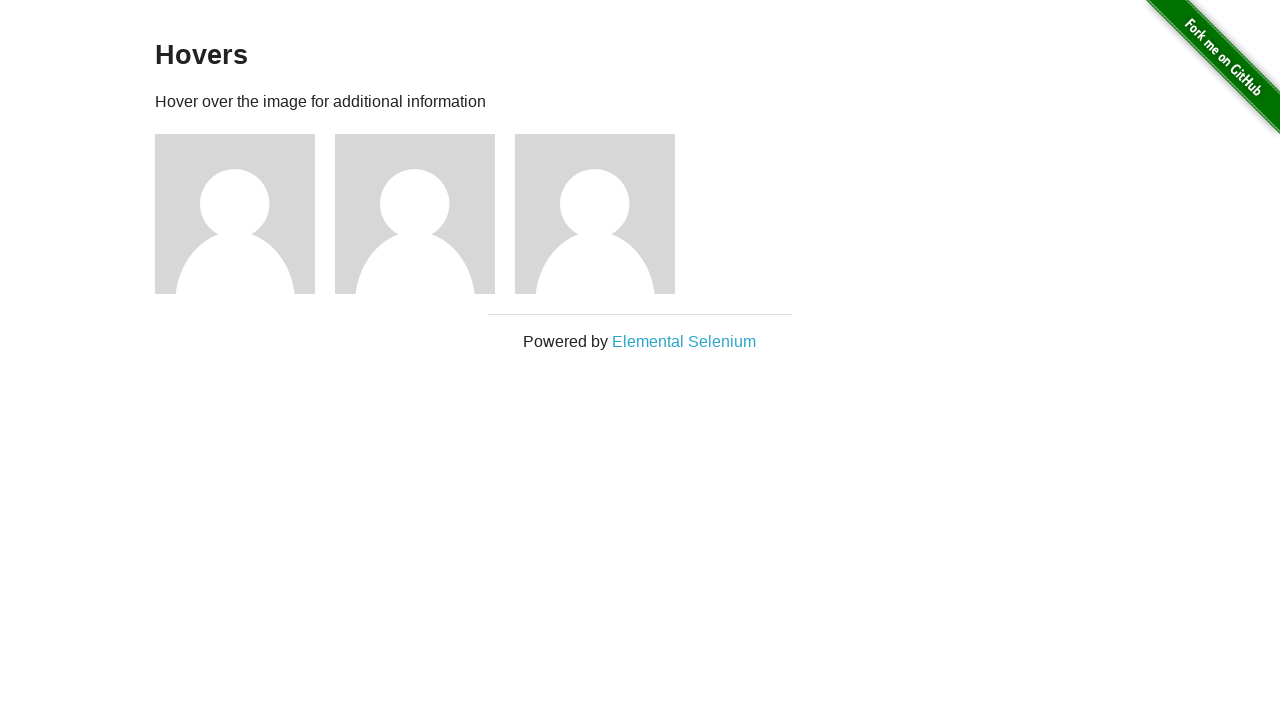

Navigated to hovers test page
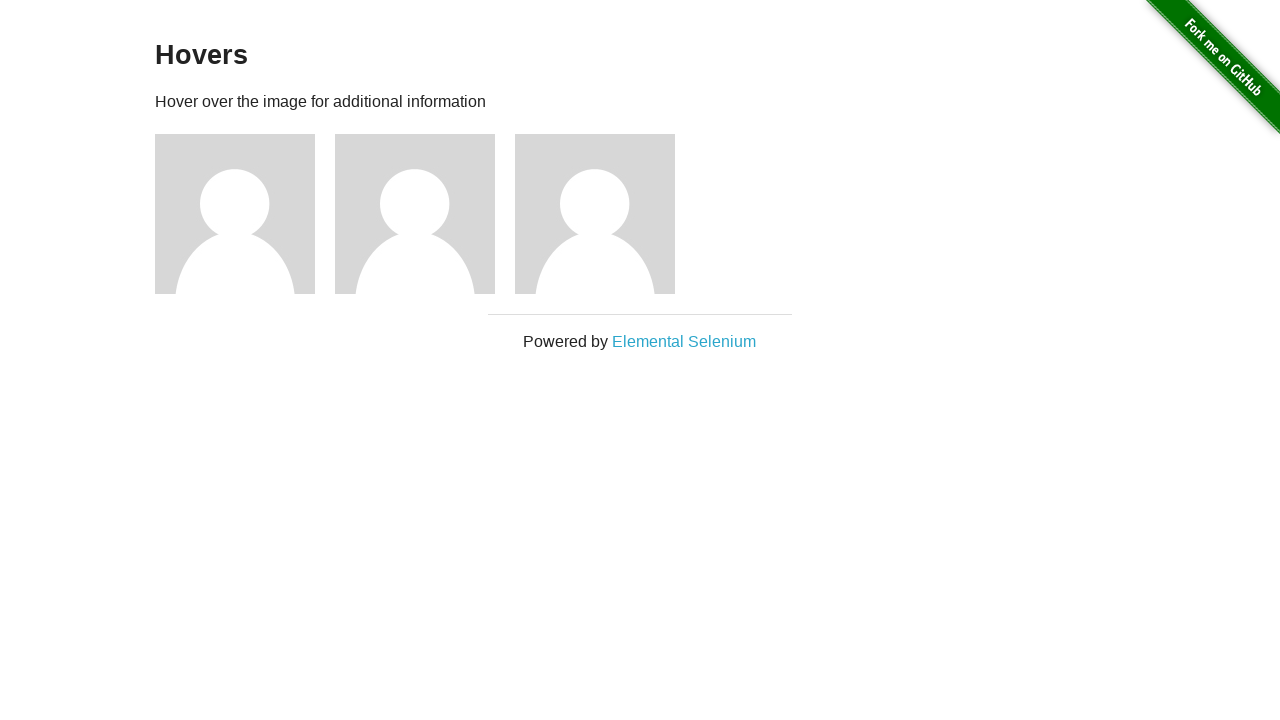

Located the first avatar figure element
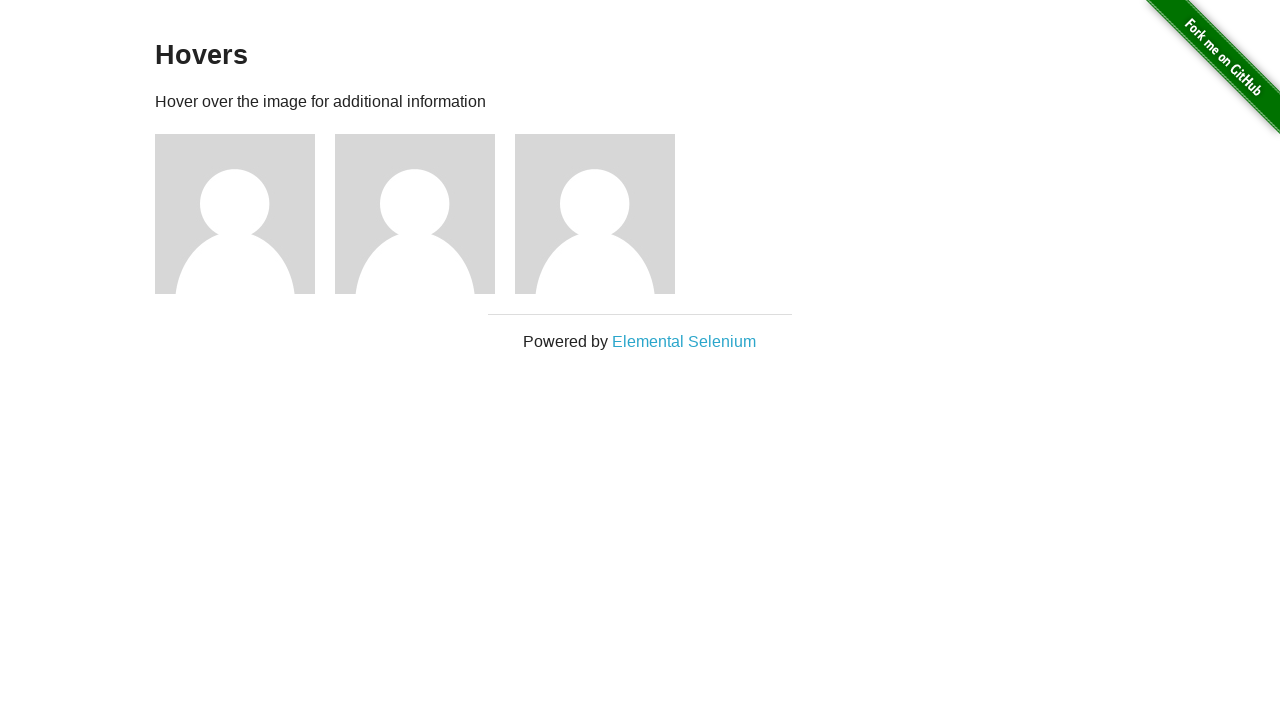

Hovered over the avatar element at (245, 214) on .figure >> nth=0
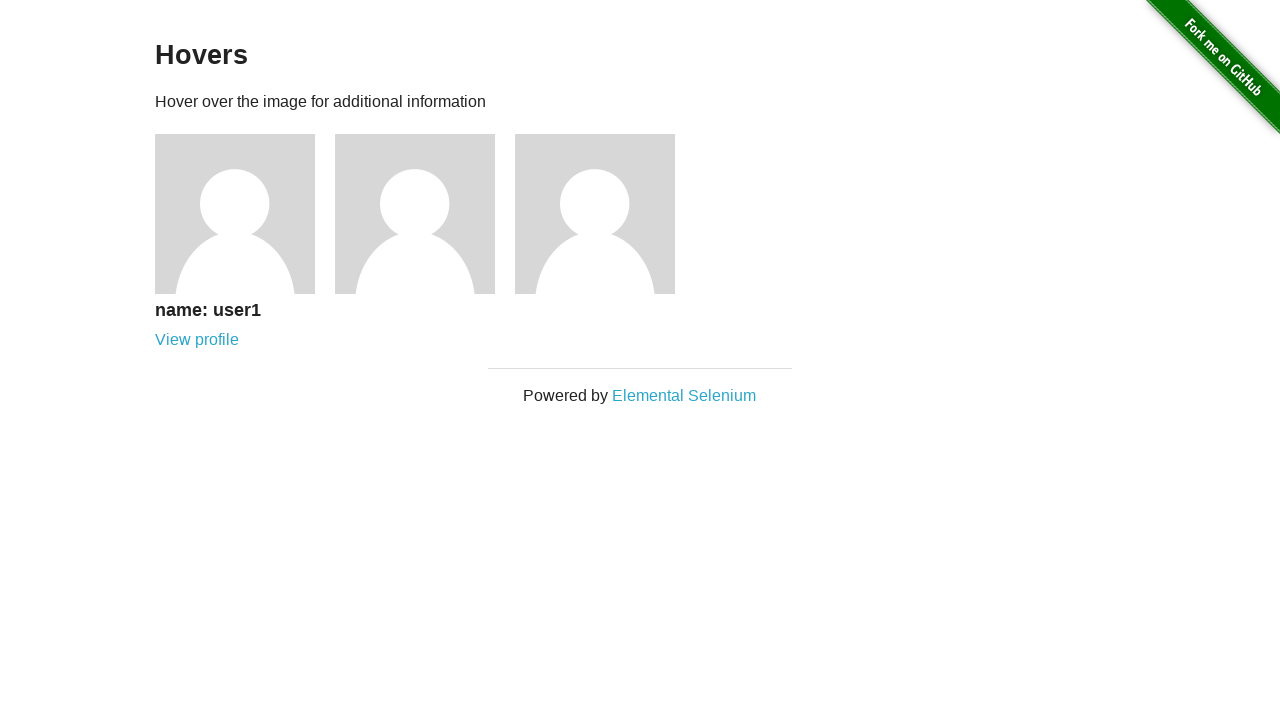

Verified that hidden h5 content is now visible after hover
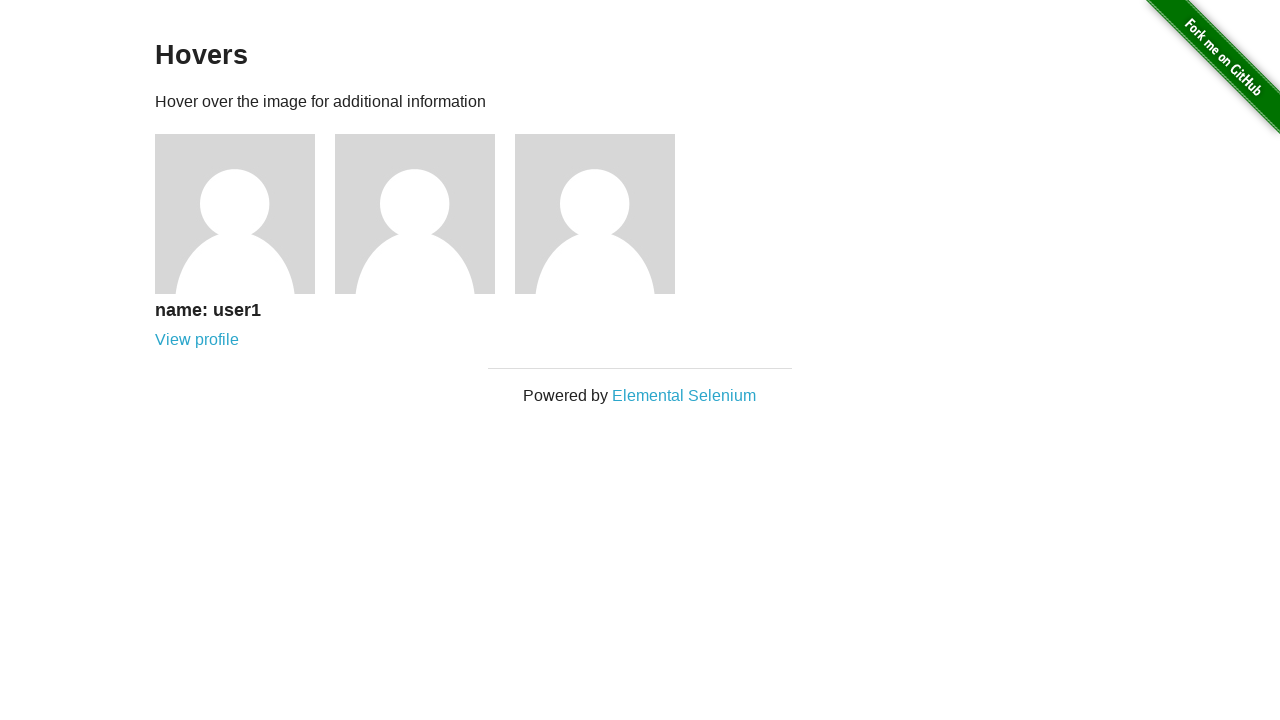

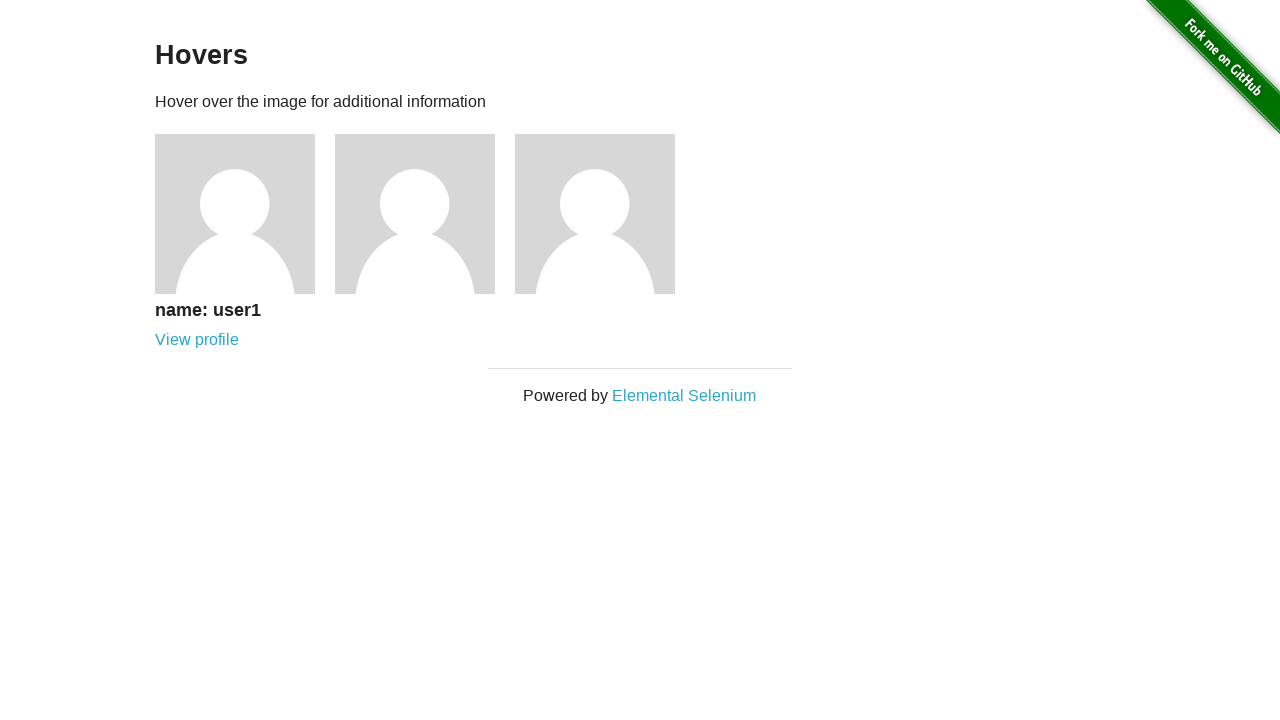